Verifies that a user can select the female radio button

Starting URL: https://ultimateqa.com/automation/

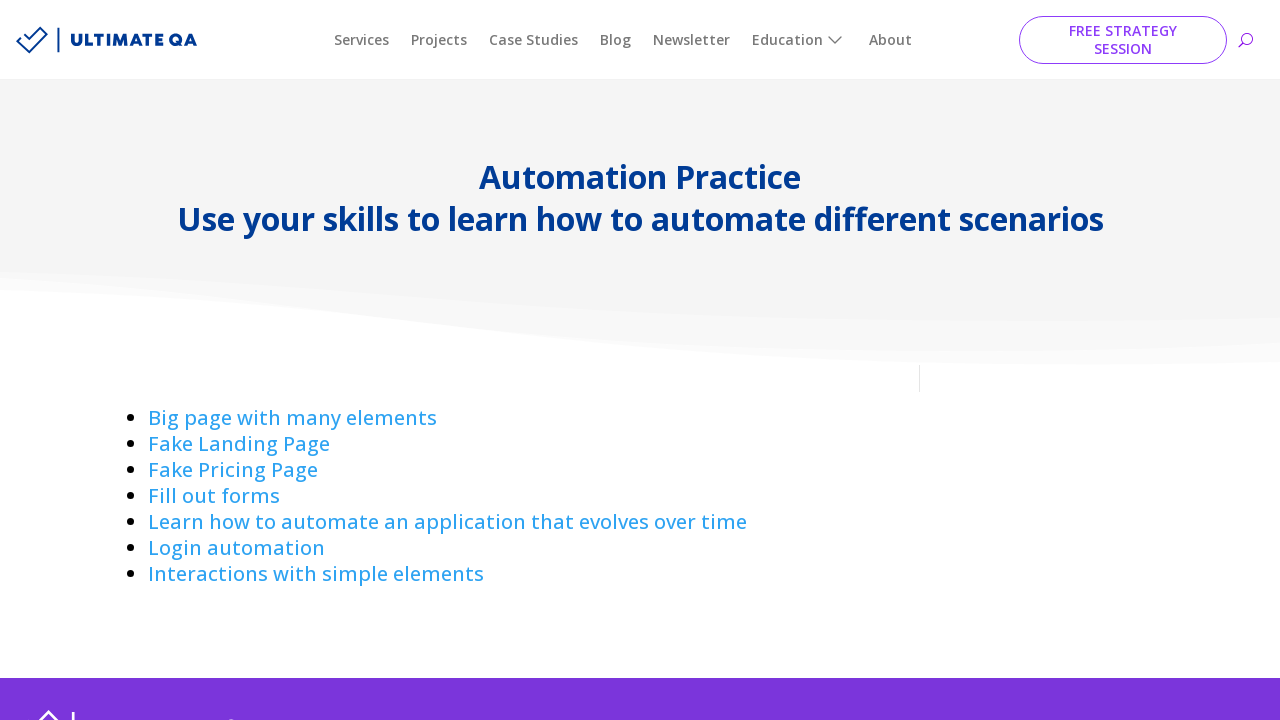

Clicked on 'Interactions' link at (316, 574) on a:has-text('Interactions ')
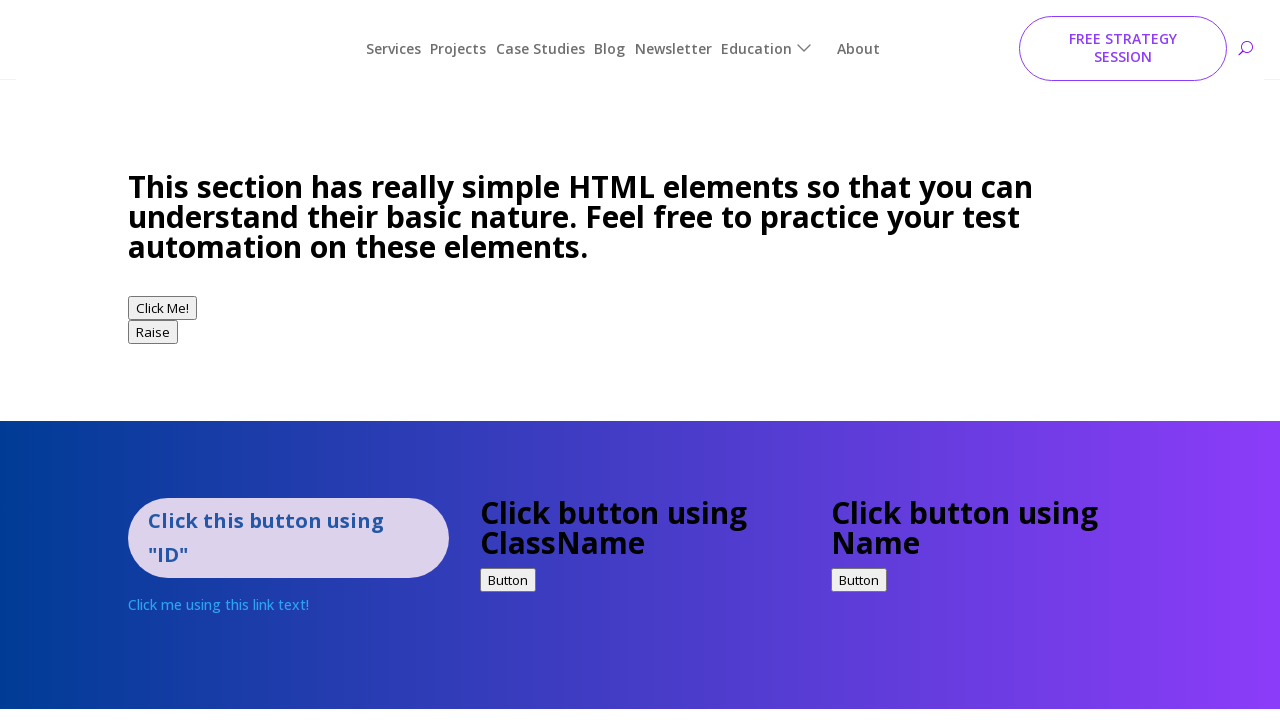

Scrolled down 500 pixels to reveal radio buttons
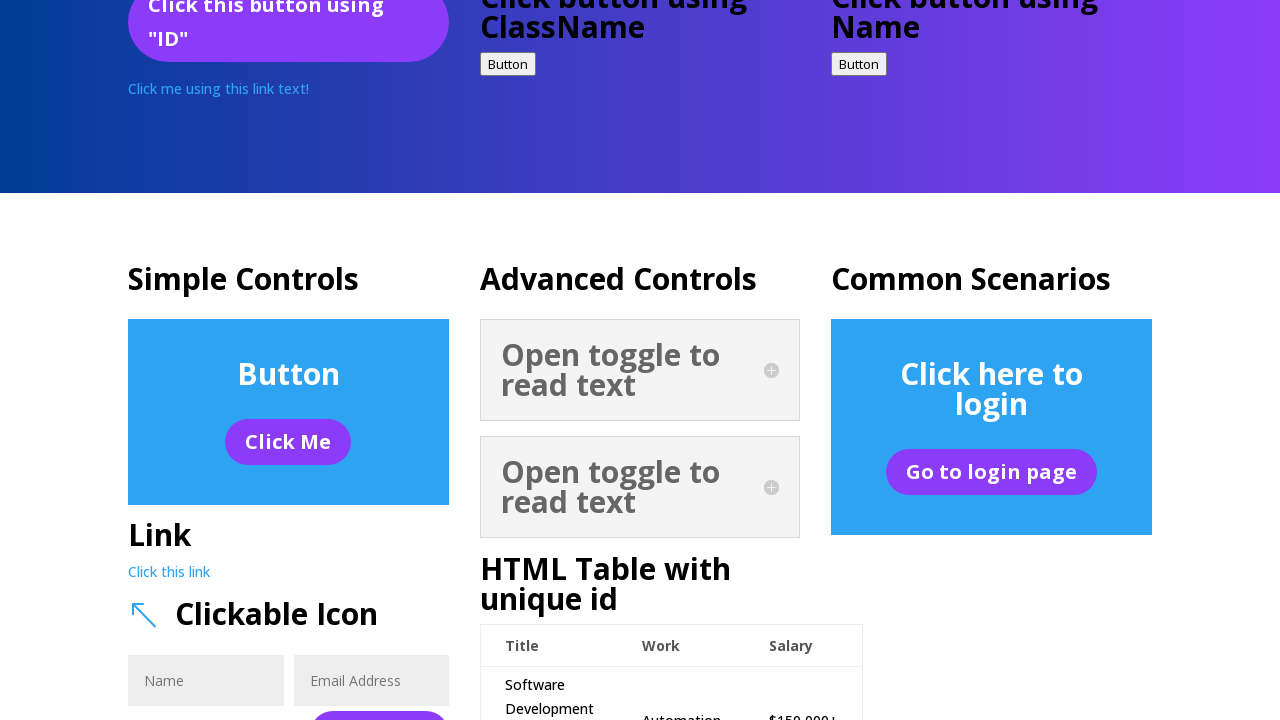

Clicked on the female radio button (second radio button) at (140, 360) on input[type='radio'] >> nth=1
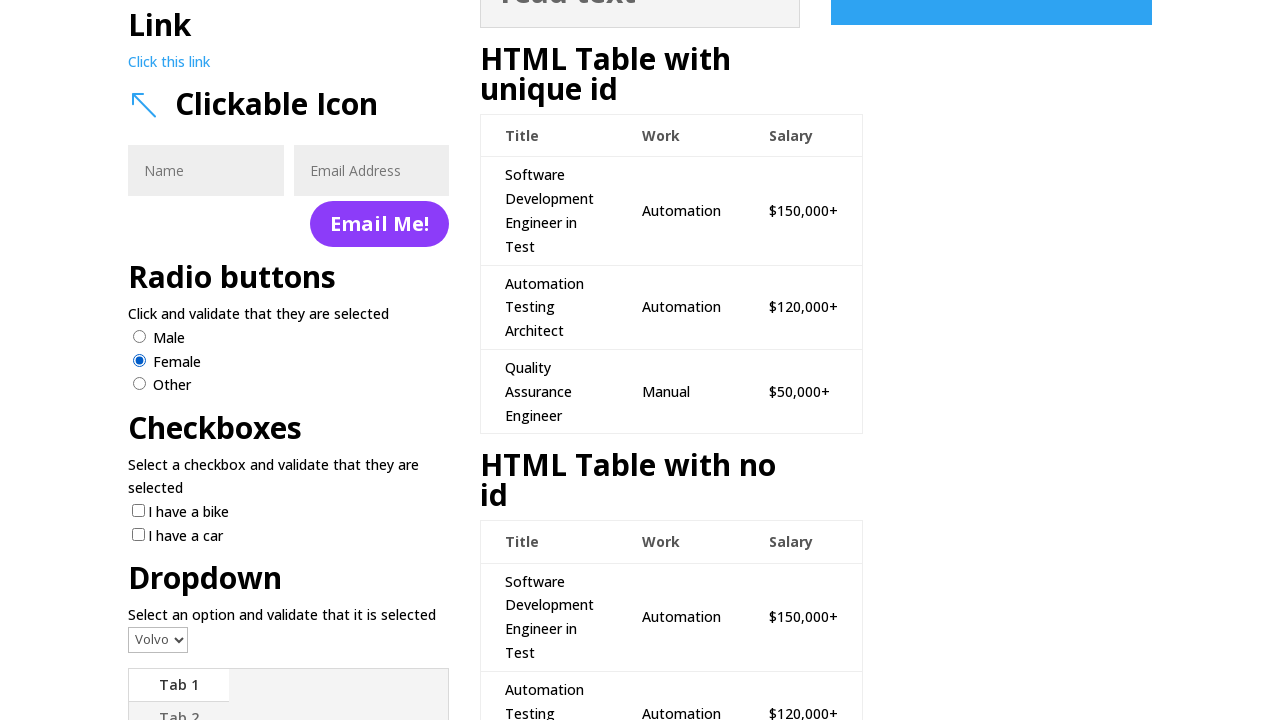

Verified that the female radio button is checked
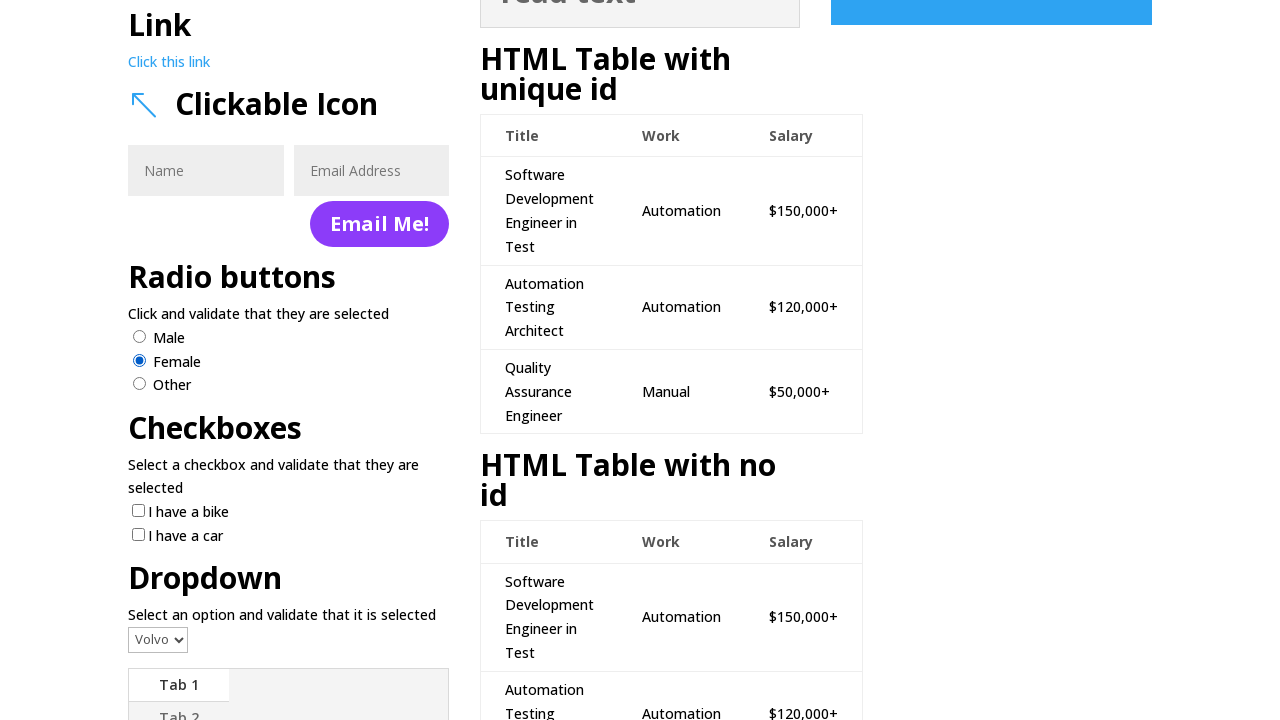

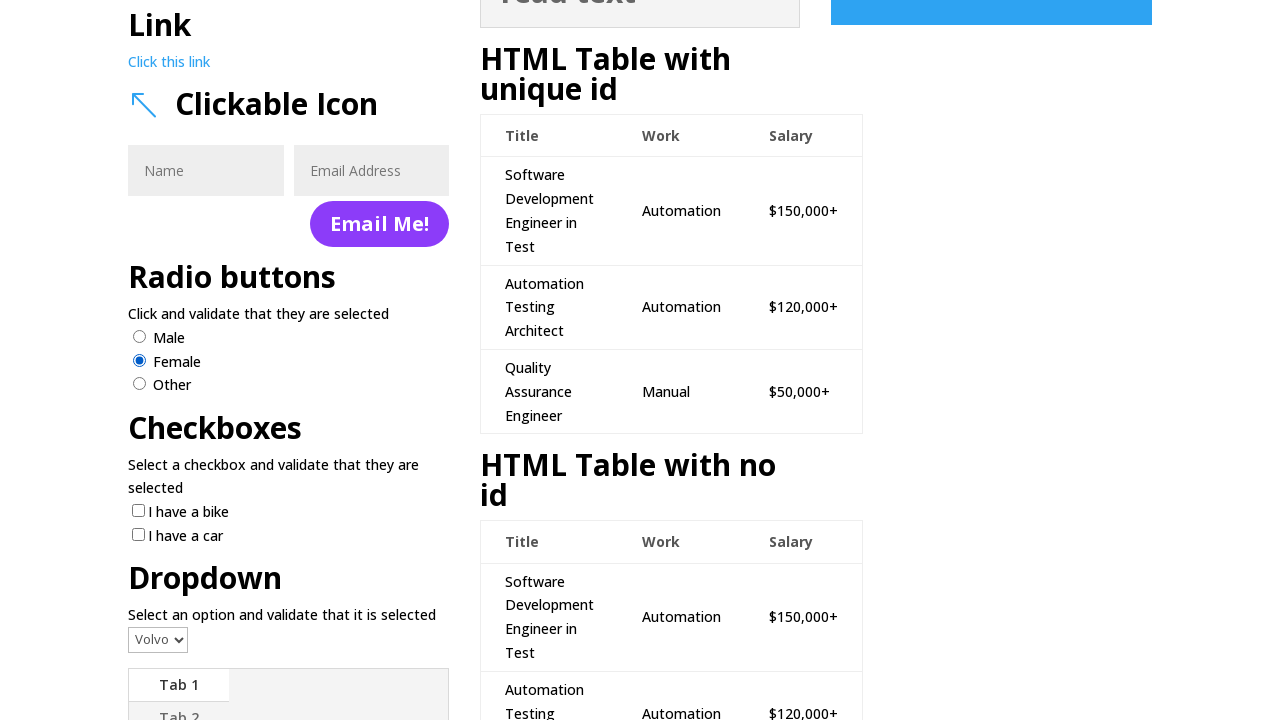